Tests notification message functionality by clicking a link and verifying that a flash notification message is displayed with the expected "Action successful" text

Starting URL: http://the-internet.herokuapp.com/notification_message_rendered

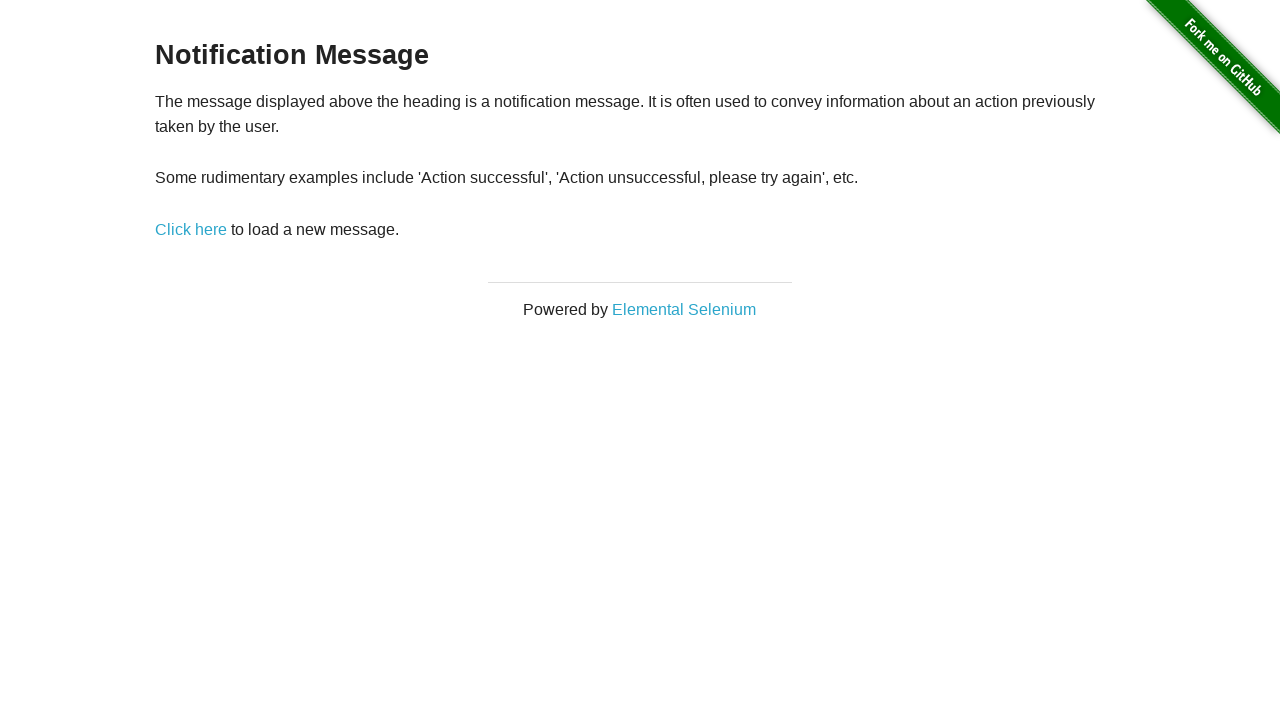

Clicked link to trigger notification message at (191, 229) on xpath=//*[@id='content']/div/p/a
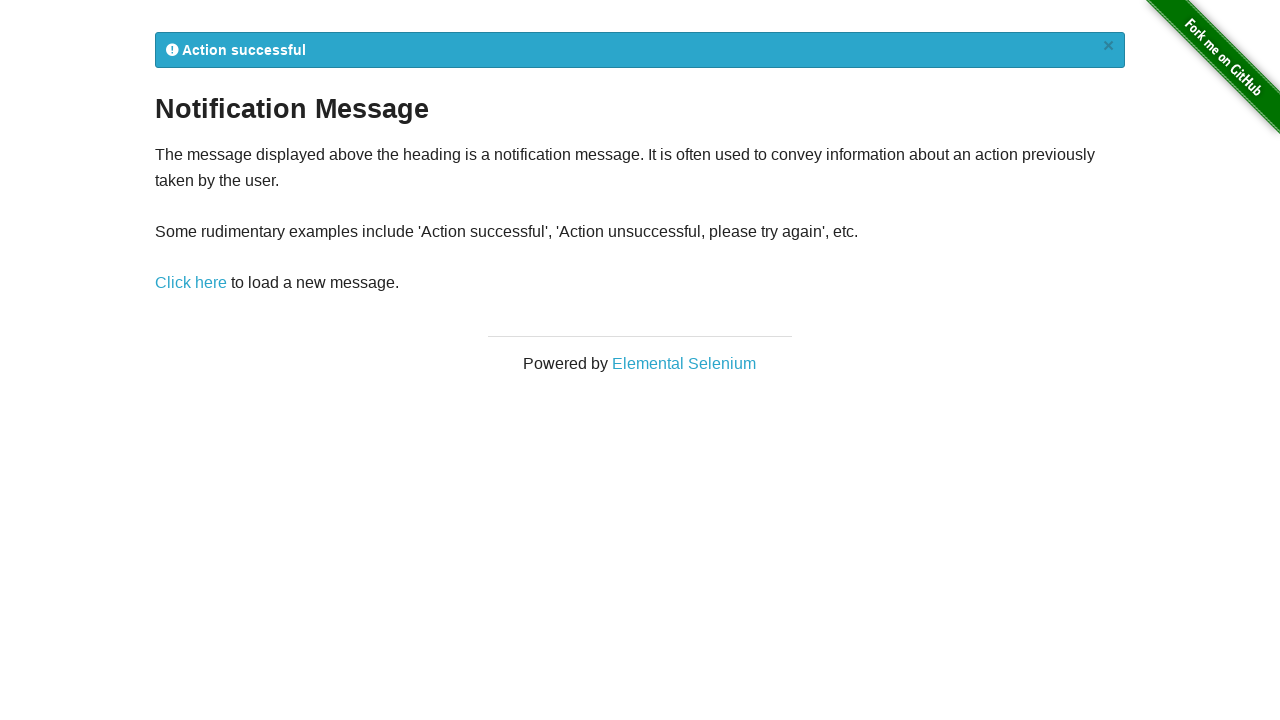

Flash notification element became visible
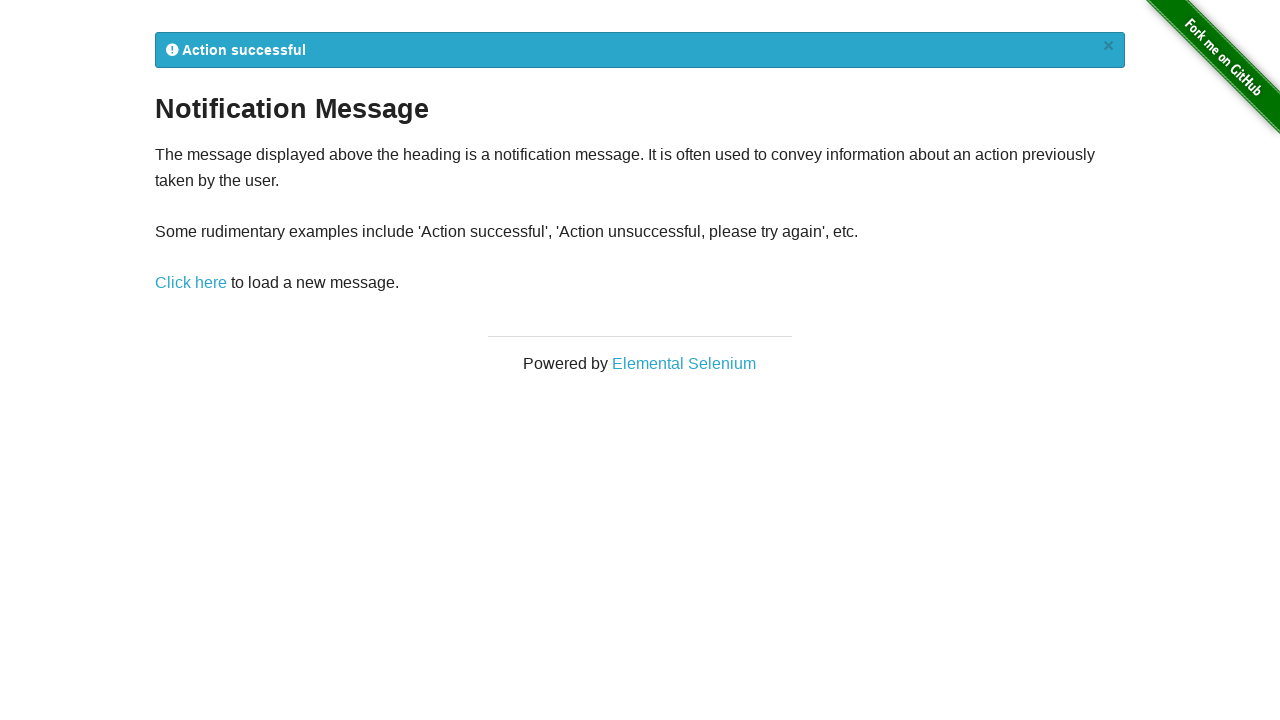

Retrieved flash notification message text
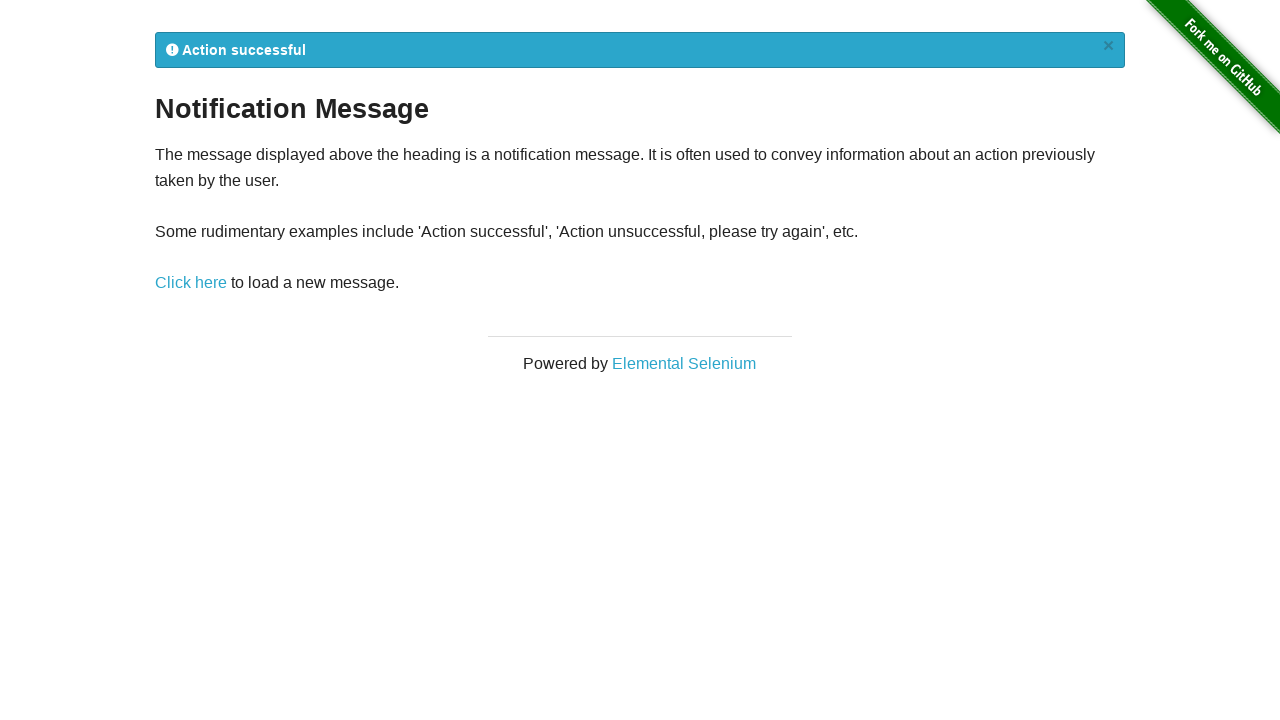

Verified notification message contains 'Action successful'
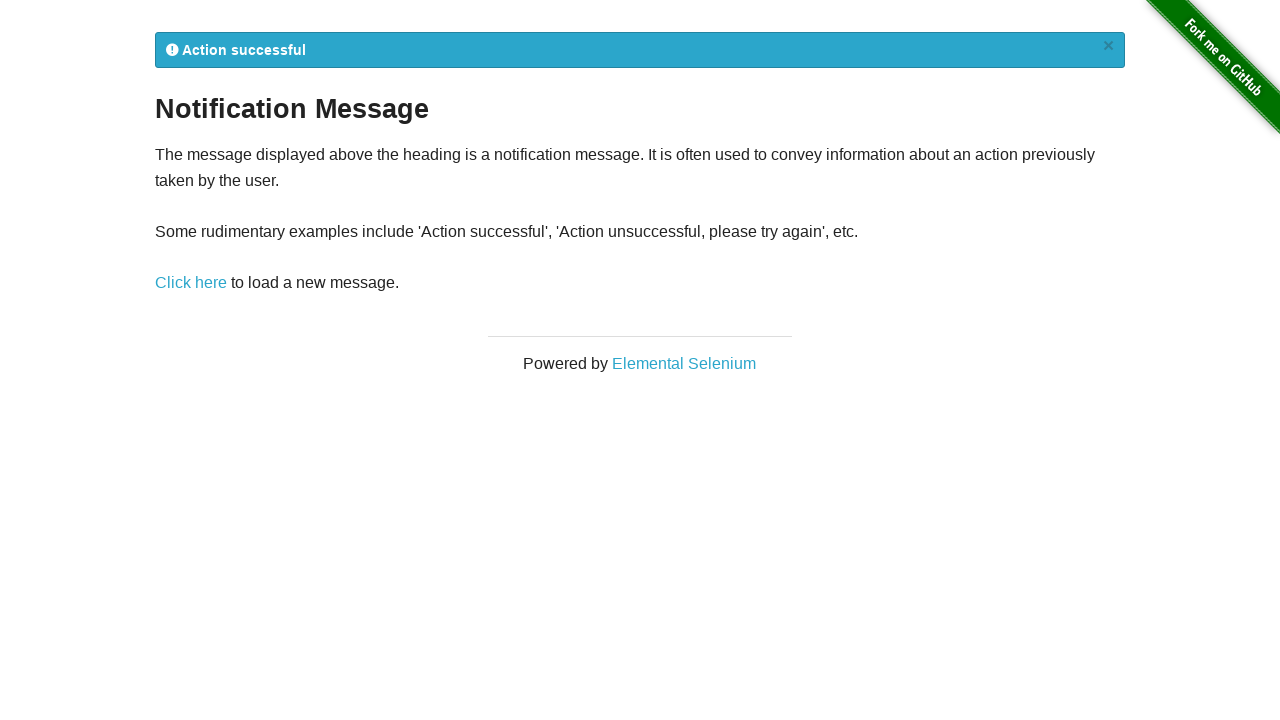

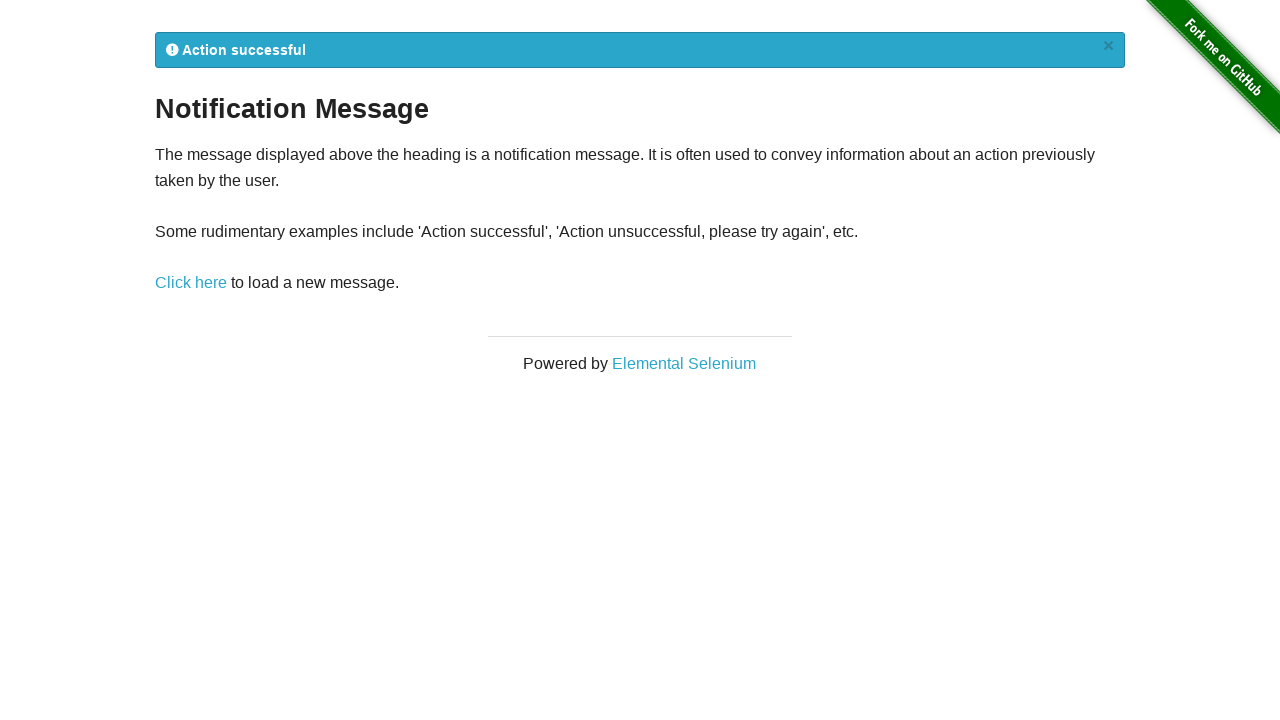